Navigates to the OrangeHRM demo homepage and verifies the page loads

Starting URL: https://opensource-demo.orangehrmlive.com/

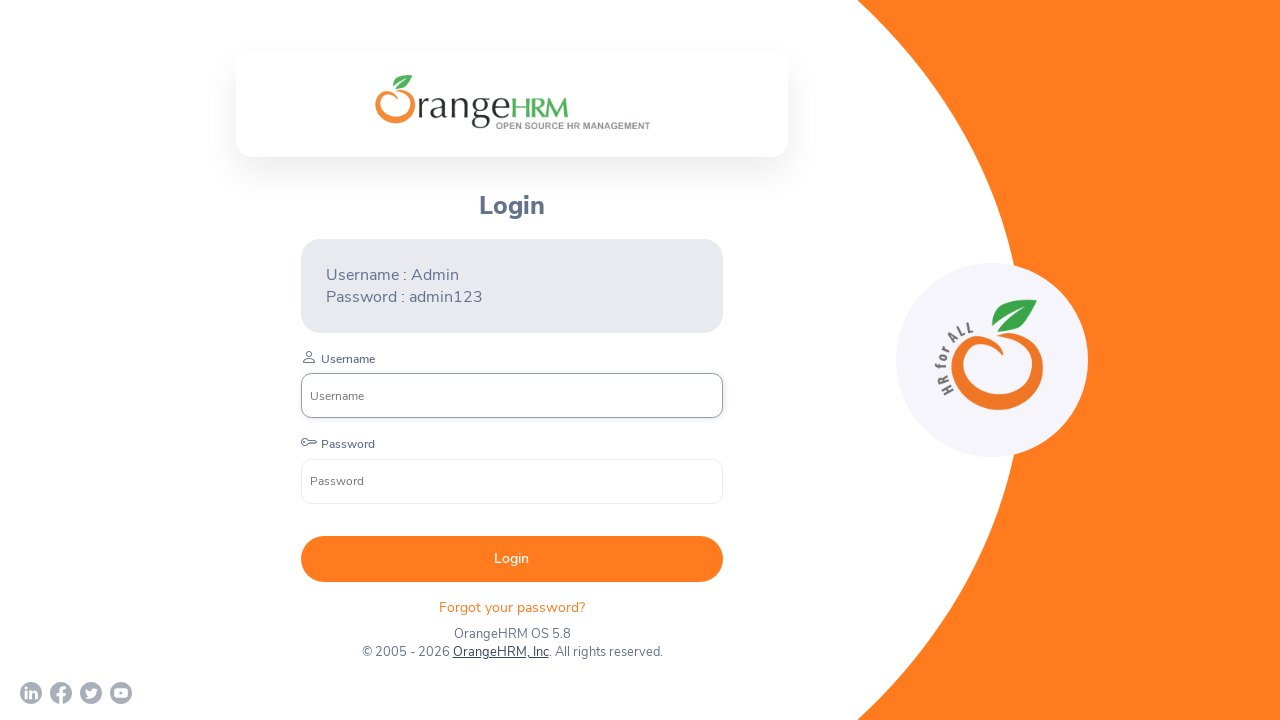

Page loaded and DOM content ready
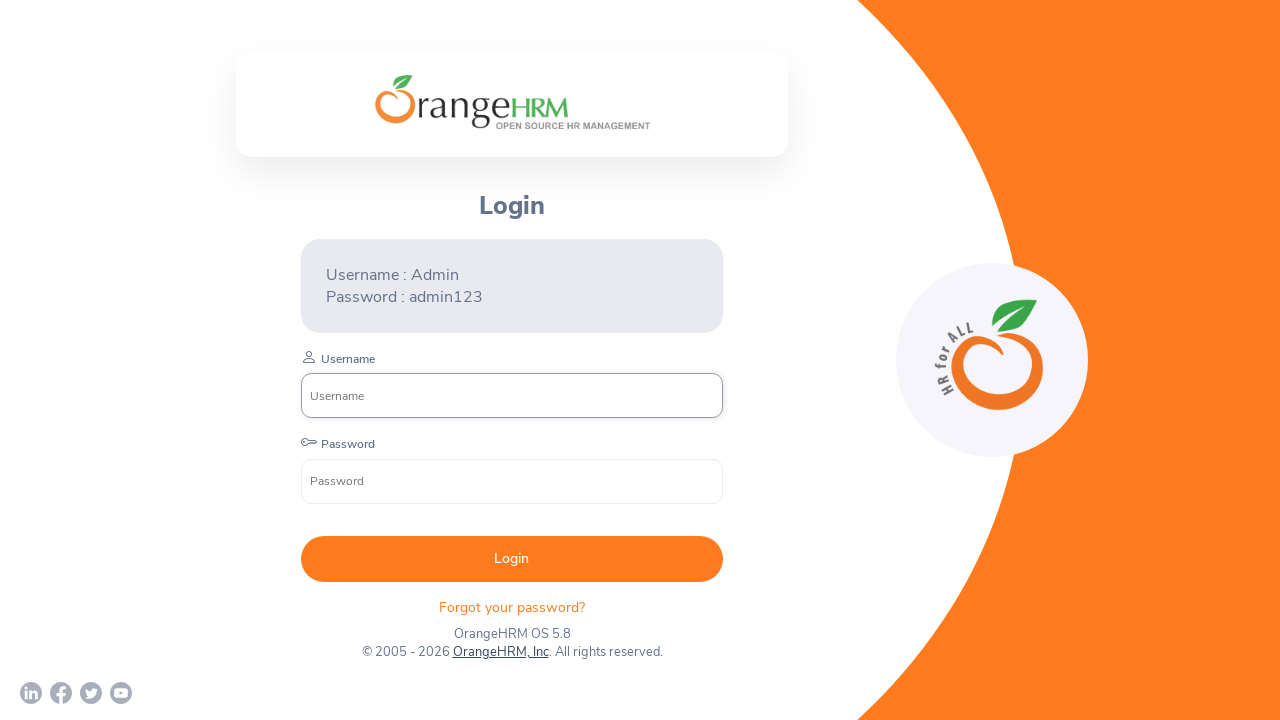

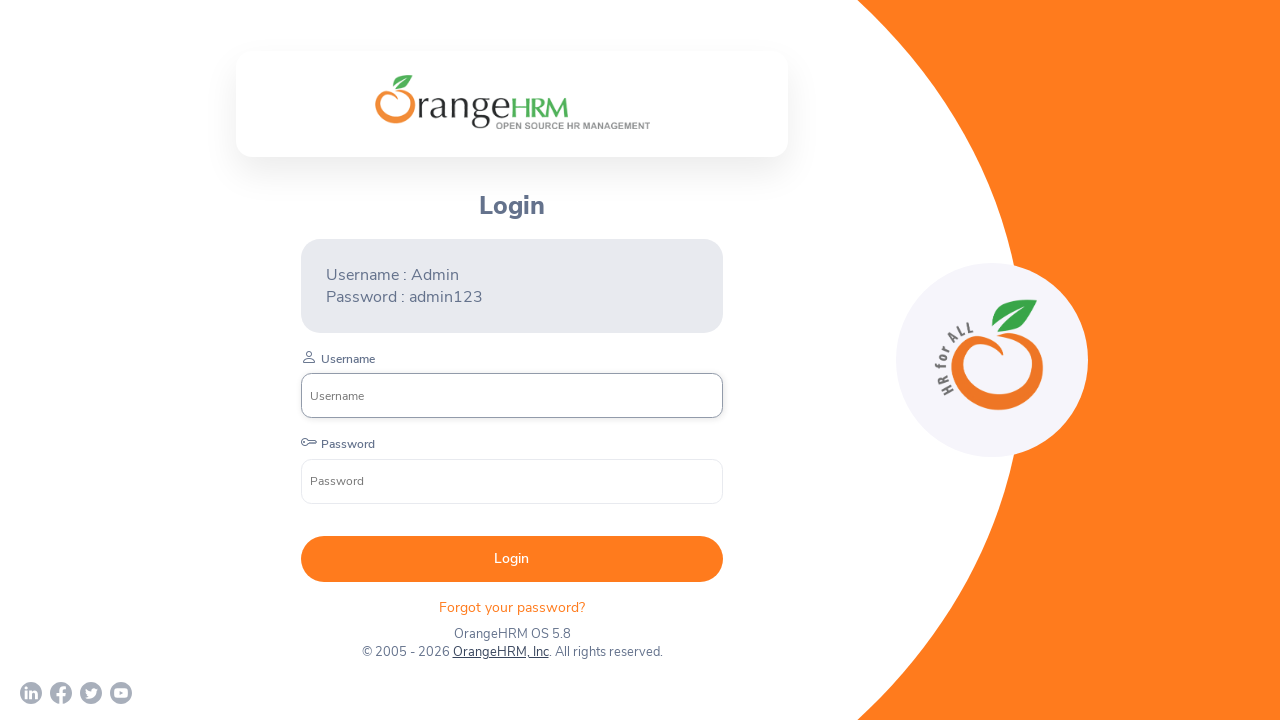